Tests JavaScript confirmation dialog by clicking a button, accepting the confirmation, and verifying the result message shows "Ok"

Starting URL: https://the-internet.herokuapp.com/javascript_alerts

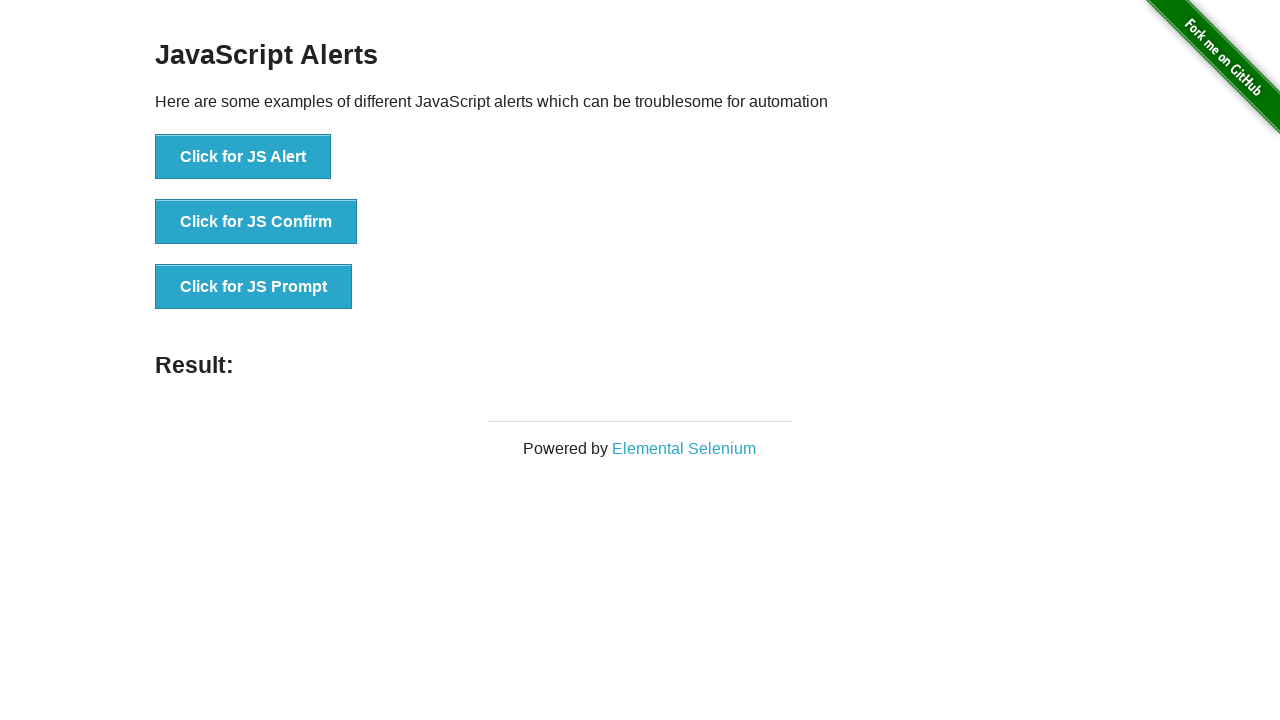

Set up dialog handler to accept confirmation dialogs
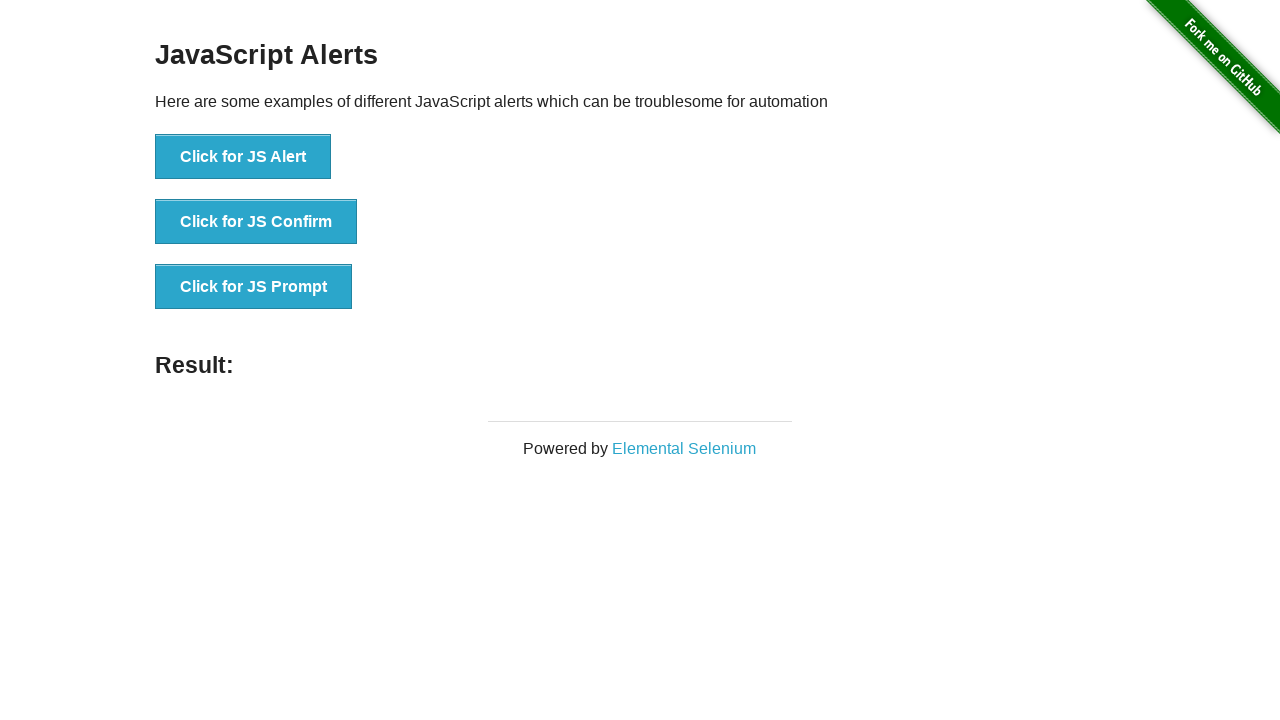

Clicked button to trigger JavaScript confirmation dialog at (256, 222) on text=Click for JS Confirm
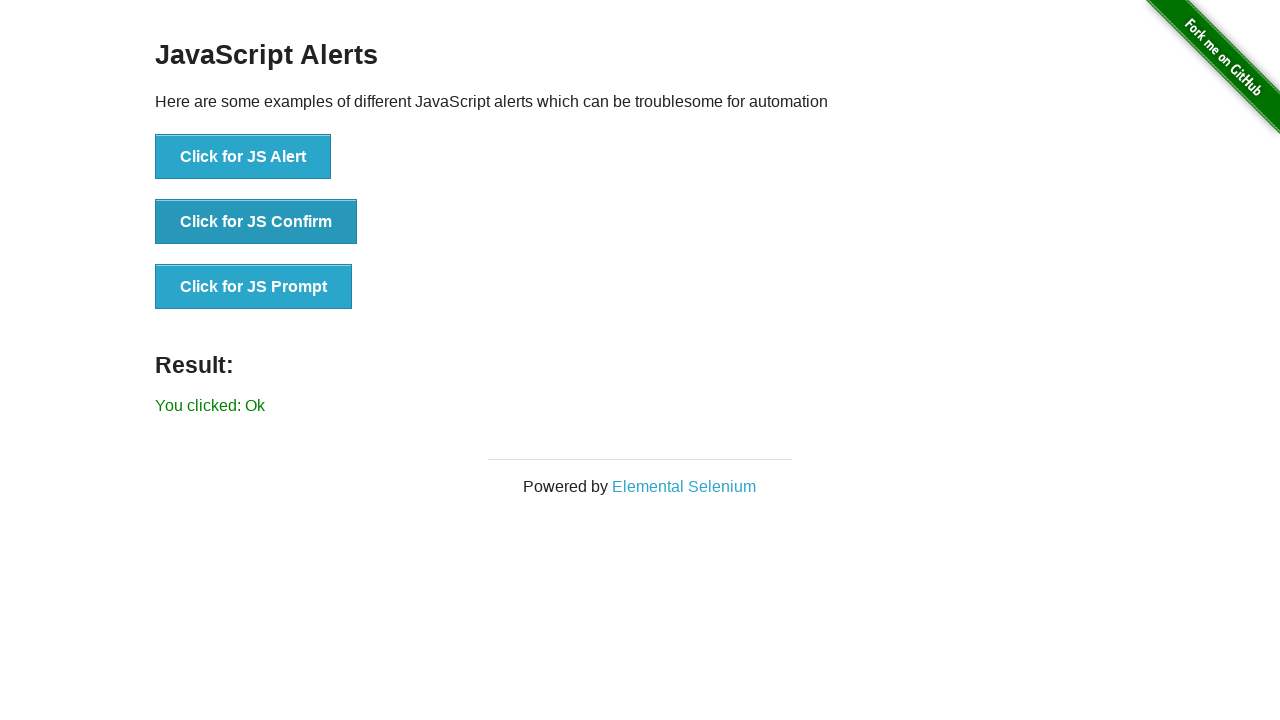

Result message element loaded
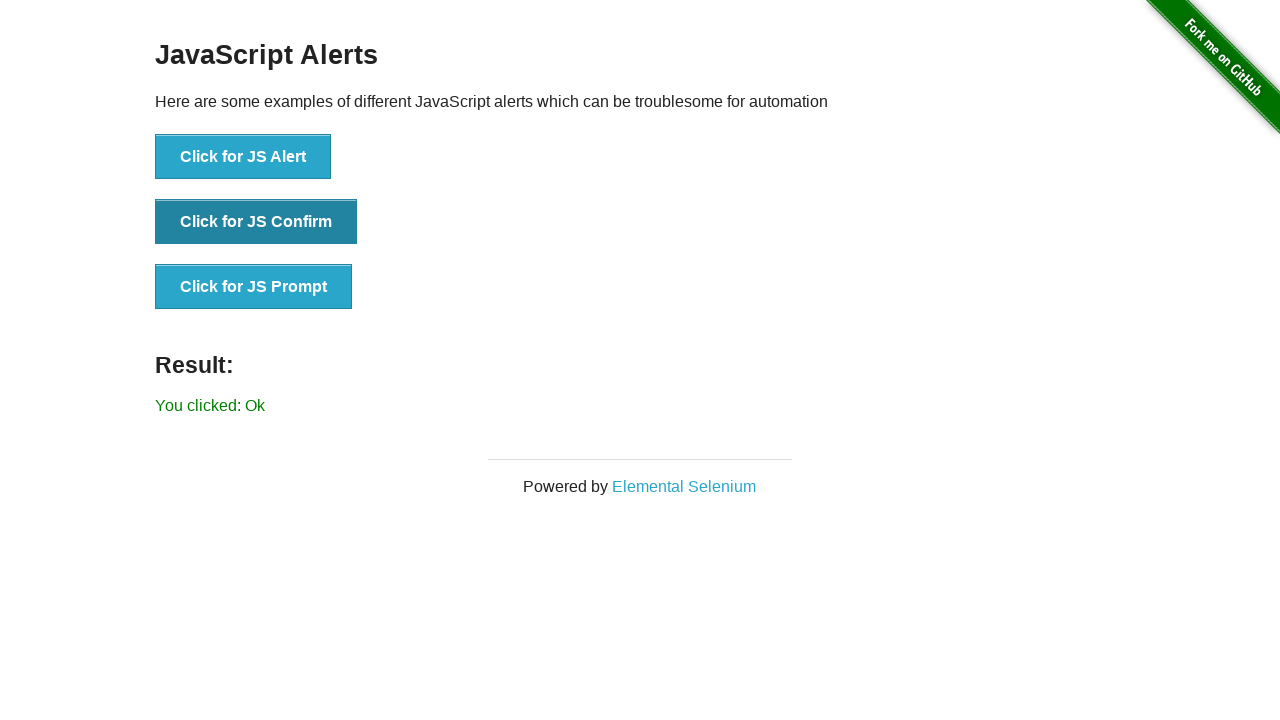

Retrieved result message text: "Ok"
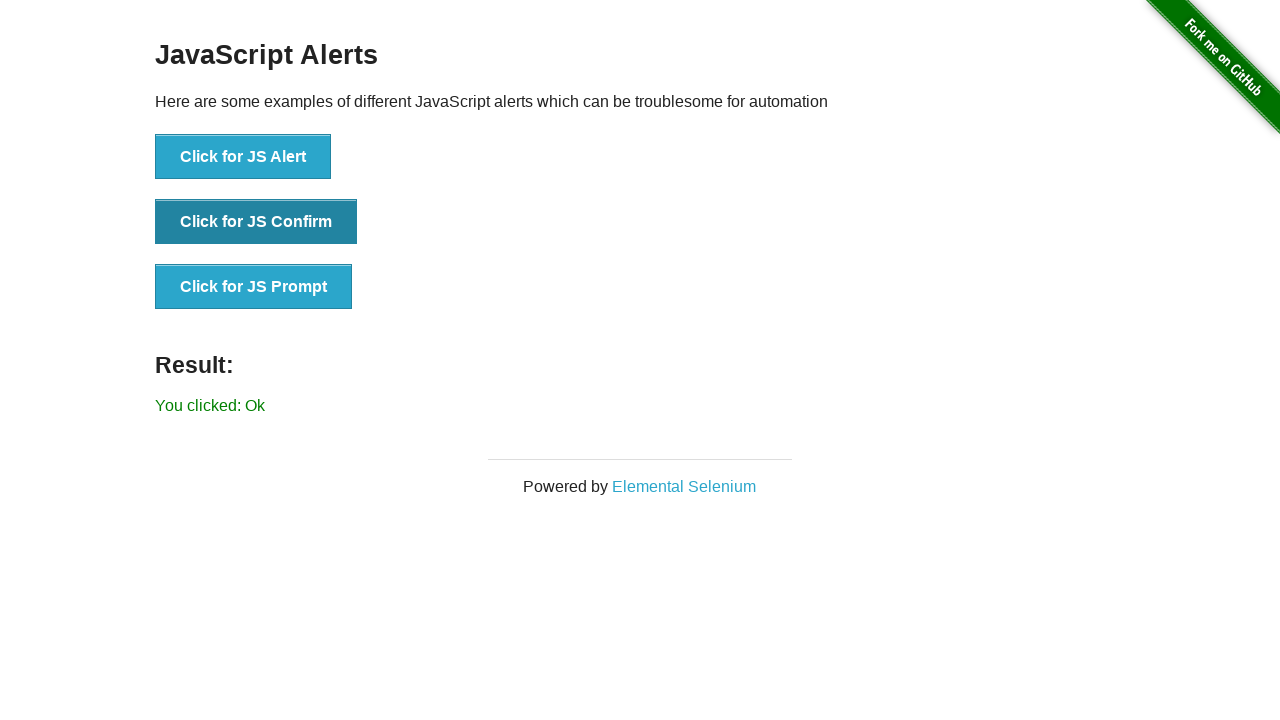

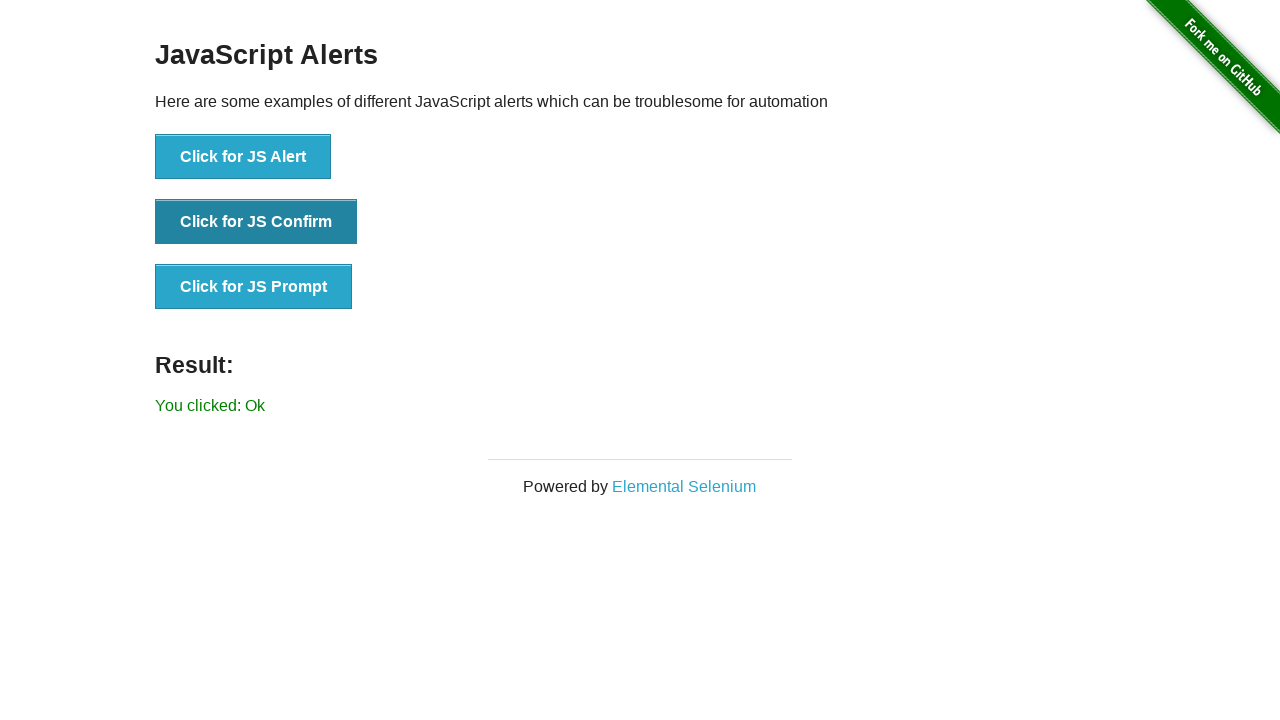